Tests input field functionality by entering a number, clearing the field, and entering a different number to verify basic input operations work correctly.

Starting URL: http://the-internet.herokuapp.com/inputs

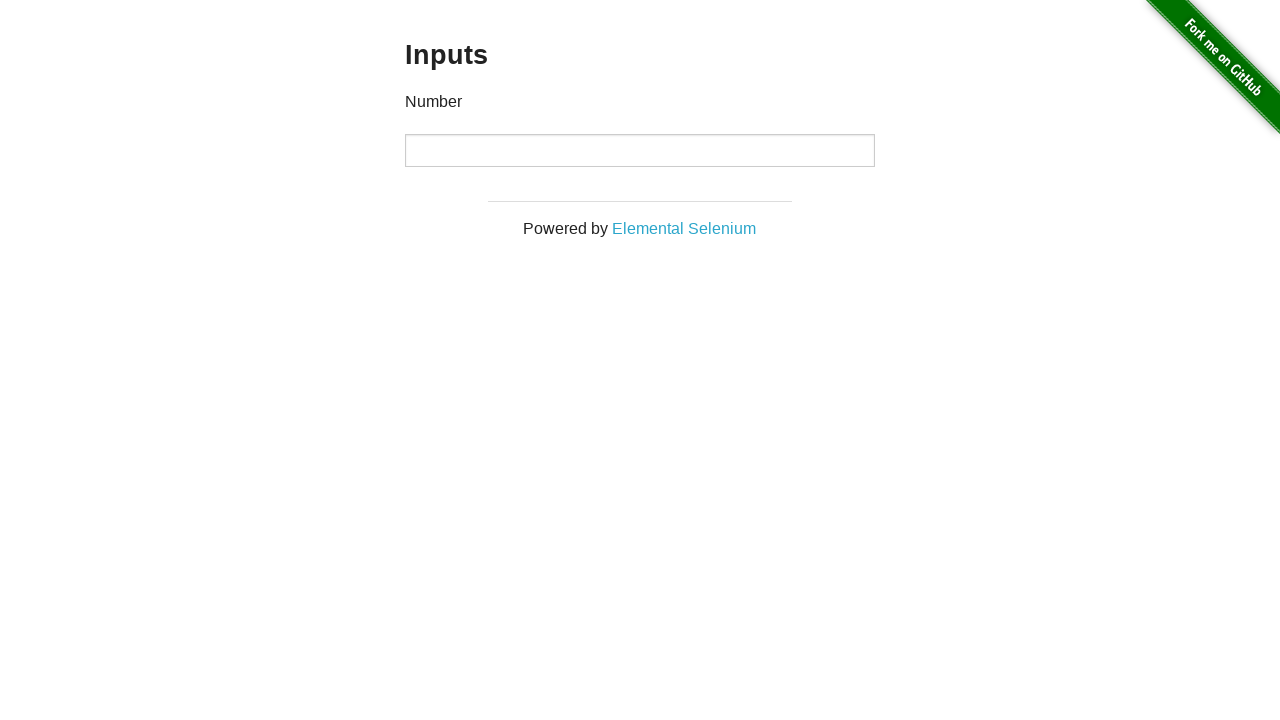

Waited for number input field to be visible
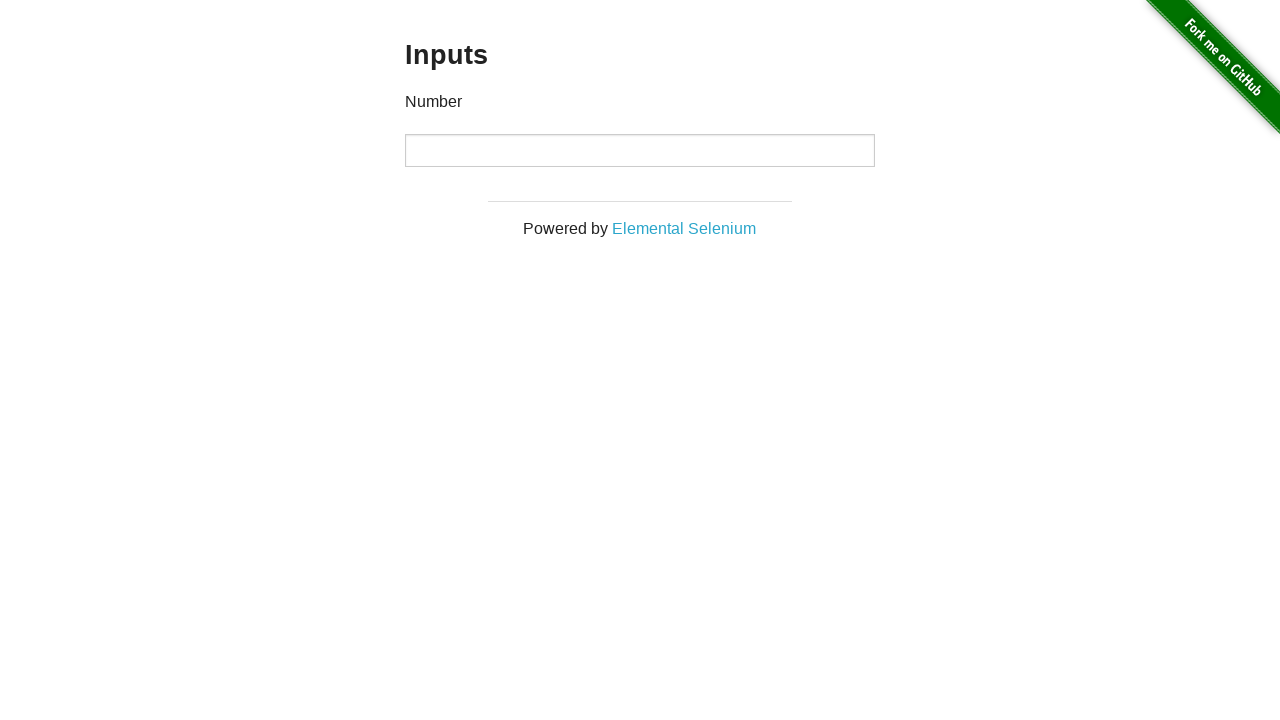

Entered 1000 in the number input field on input[type='number']
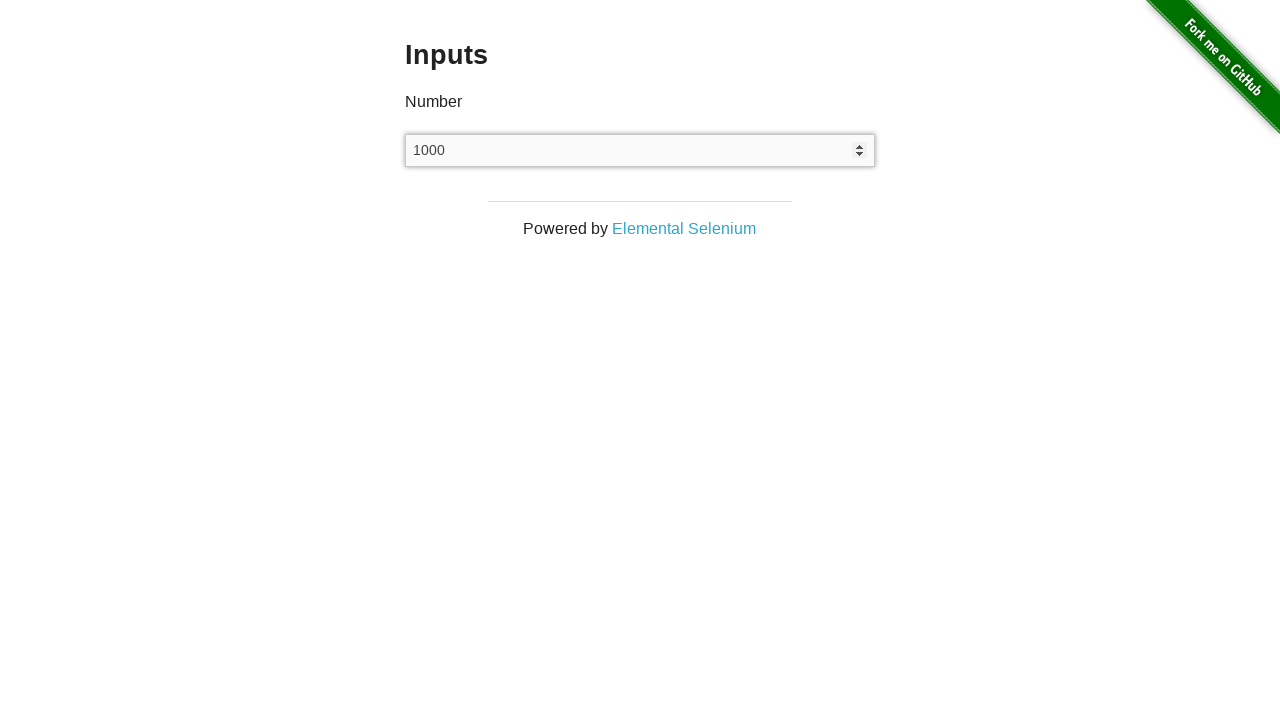

Cleared the number input field on input[type='number']
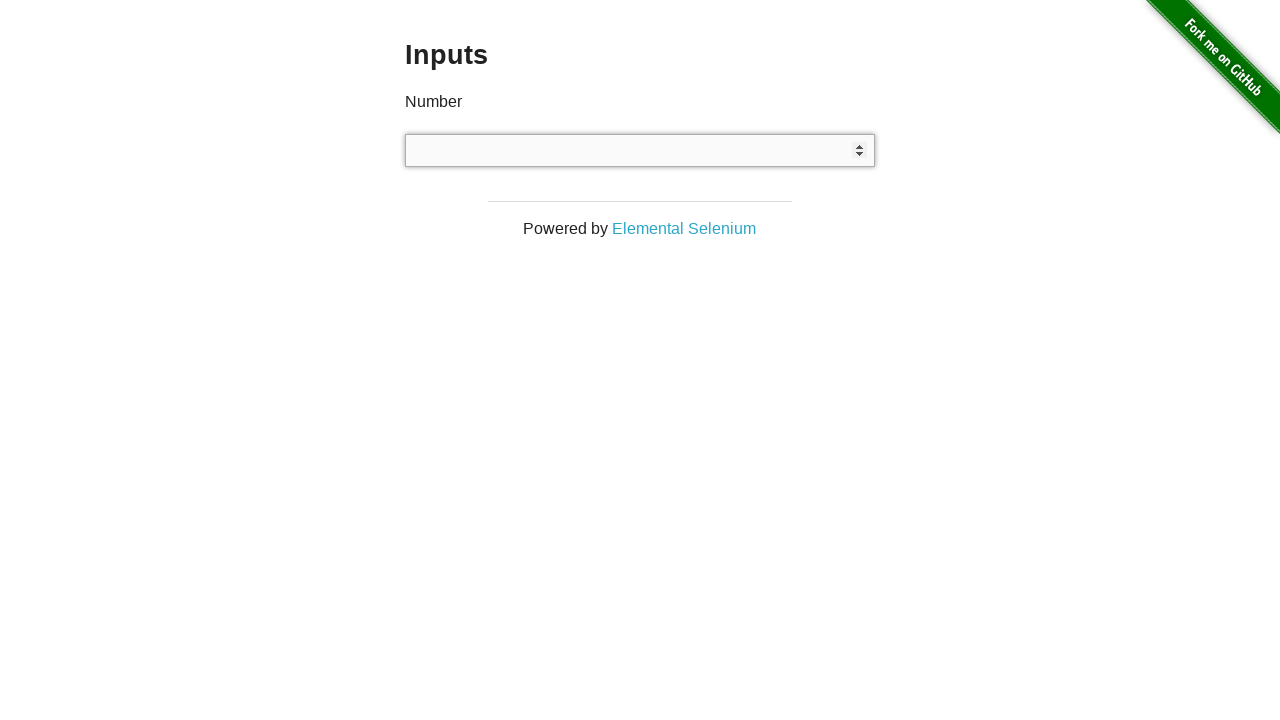

Entered 999 in the number input field on input[type='number']
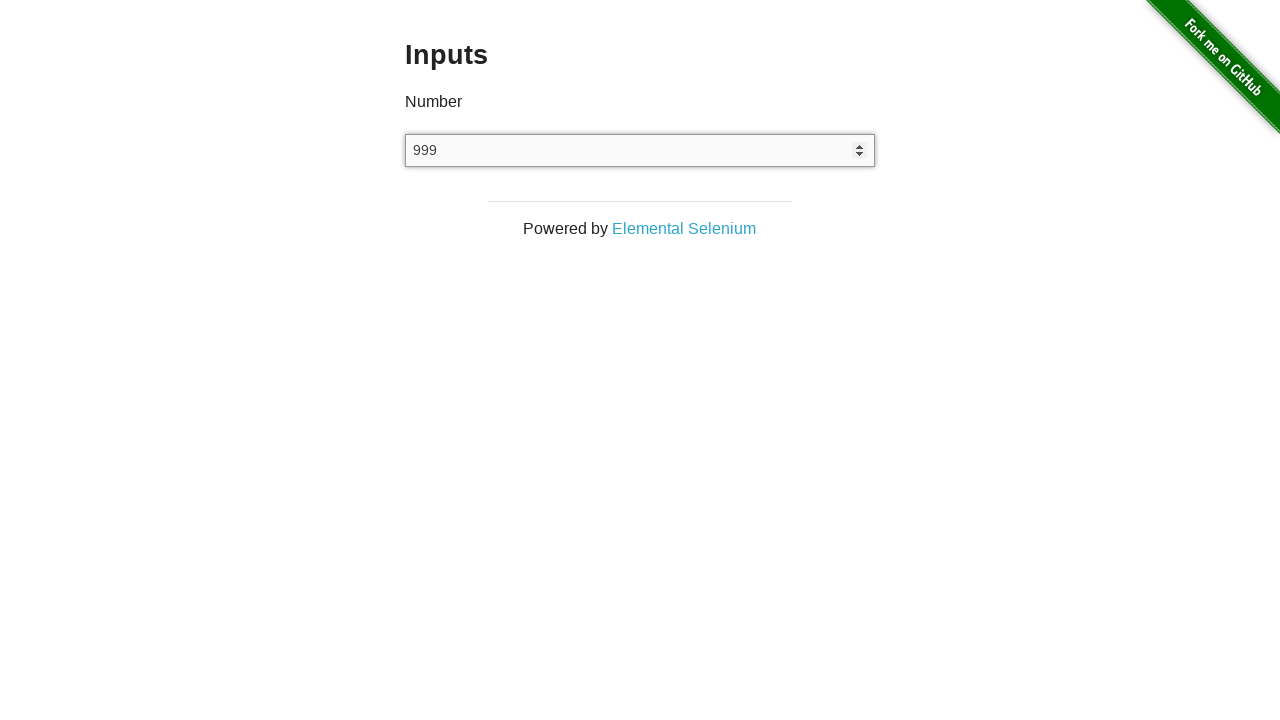

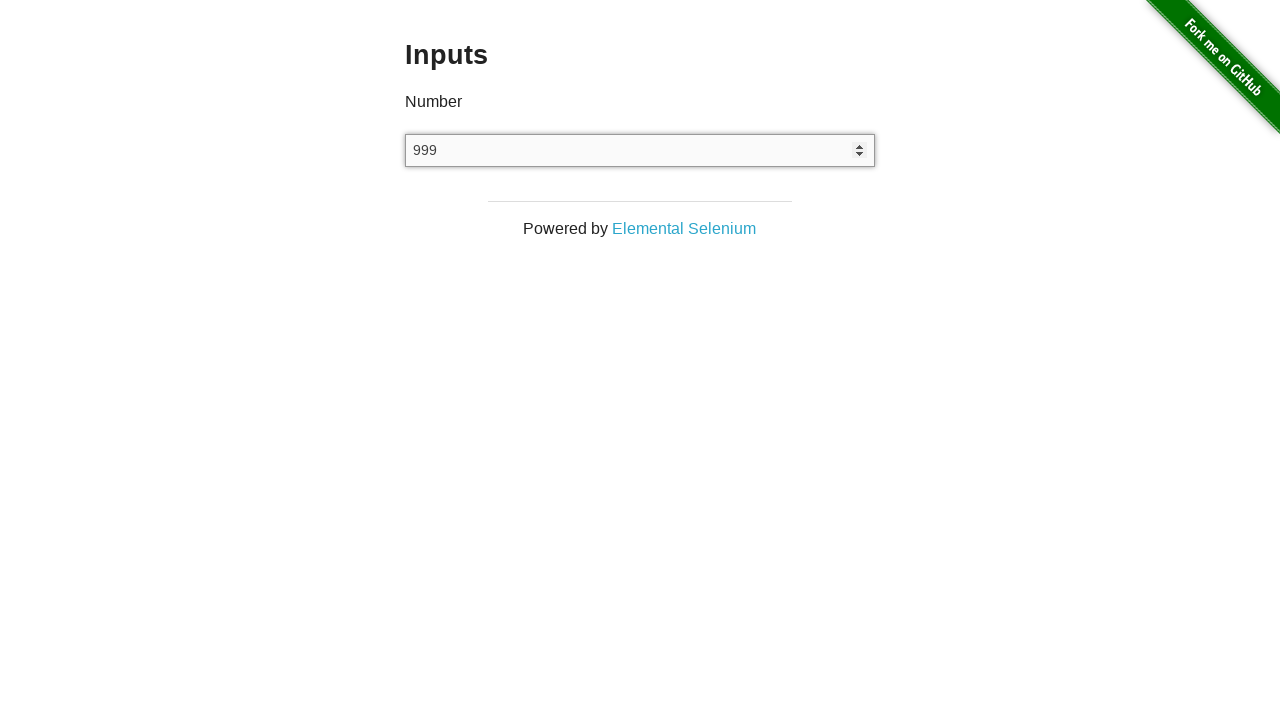